Tests form filling functionality on DemoQA automation practice form by entering first name and last name

Starting URL: https://demoqa.com/automation-practice-form

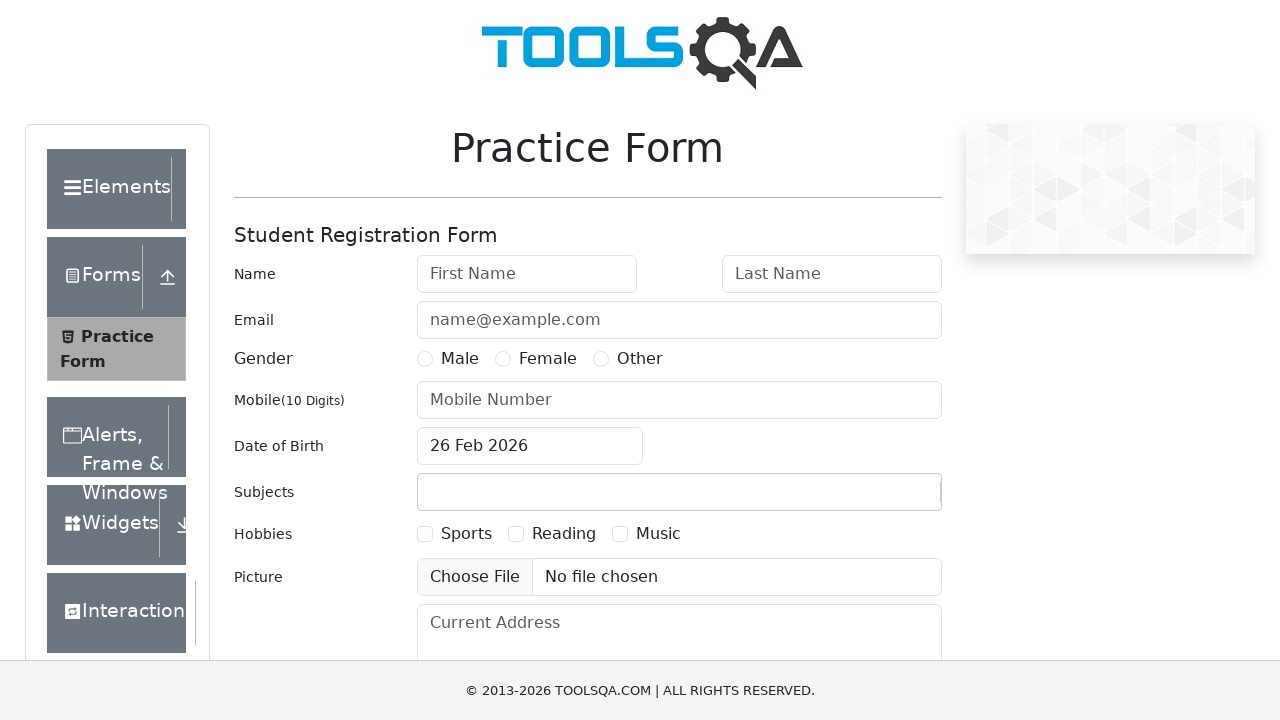

Filled first name field with 'Shekar' on #firstName
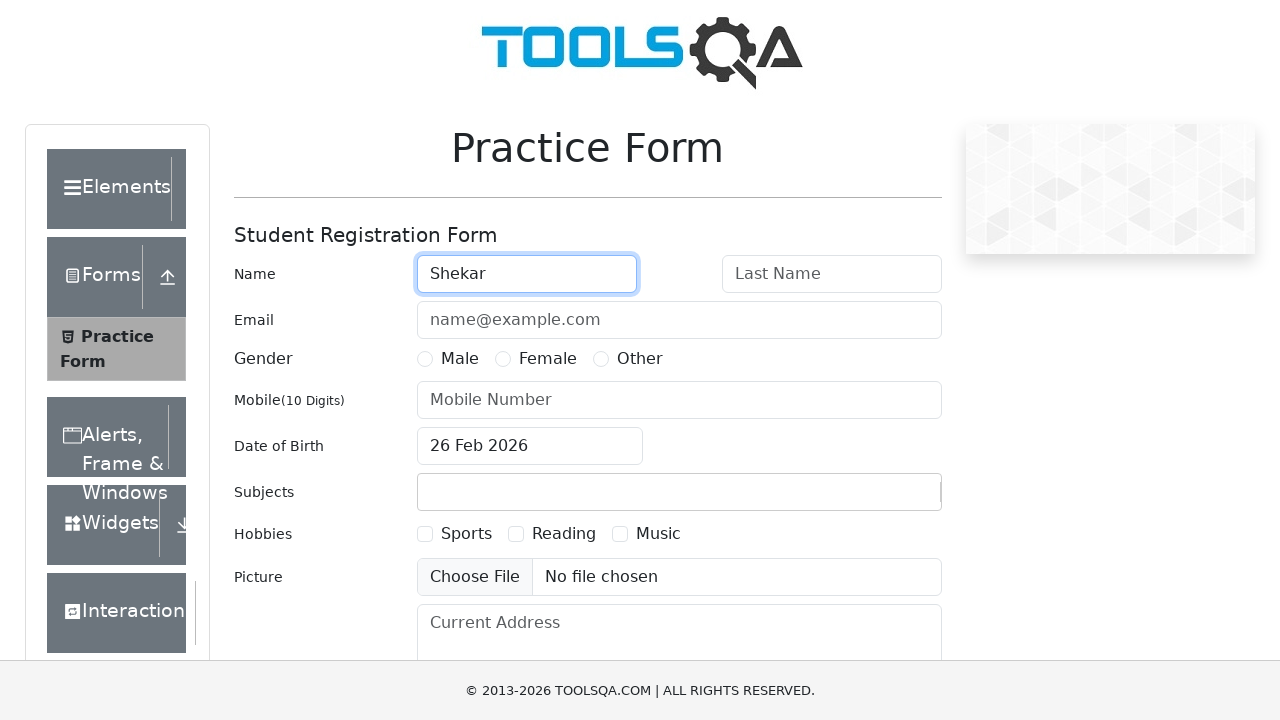

Filled last name field with 'selva' on #lastName
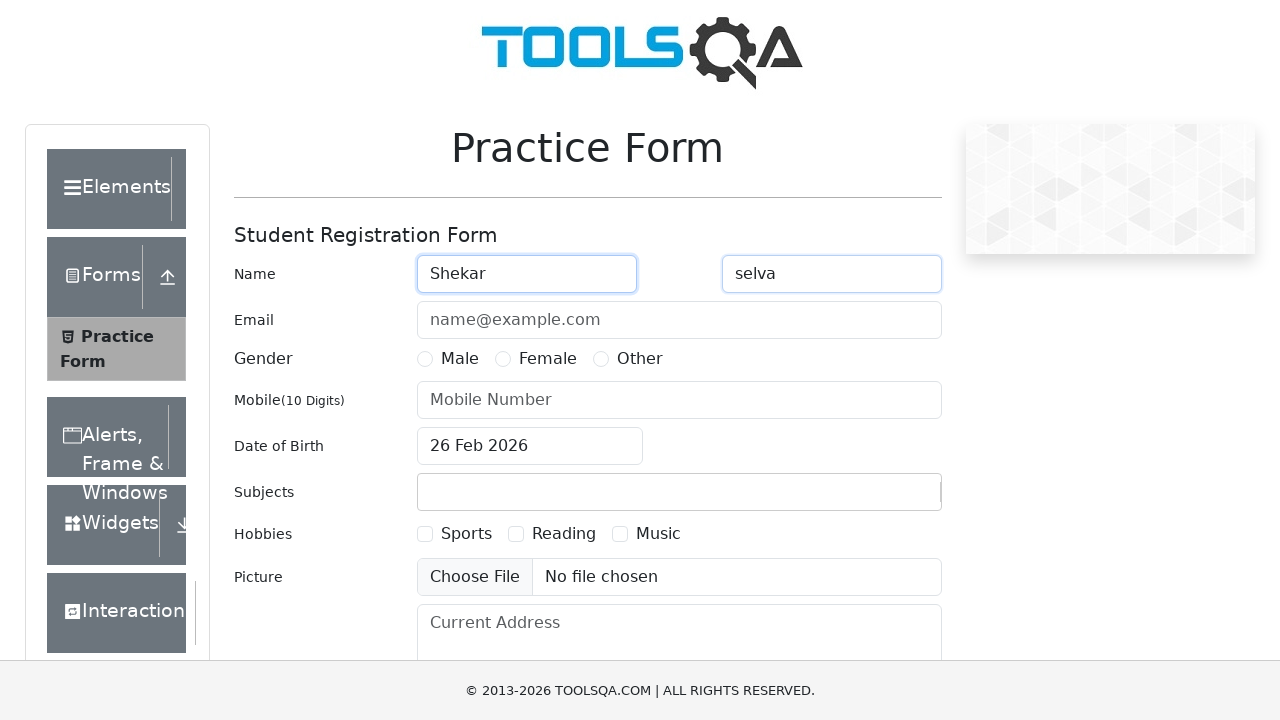

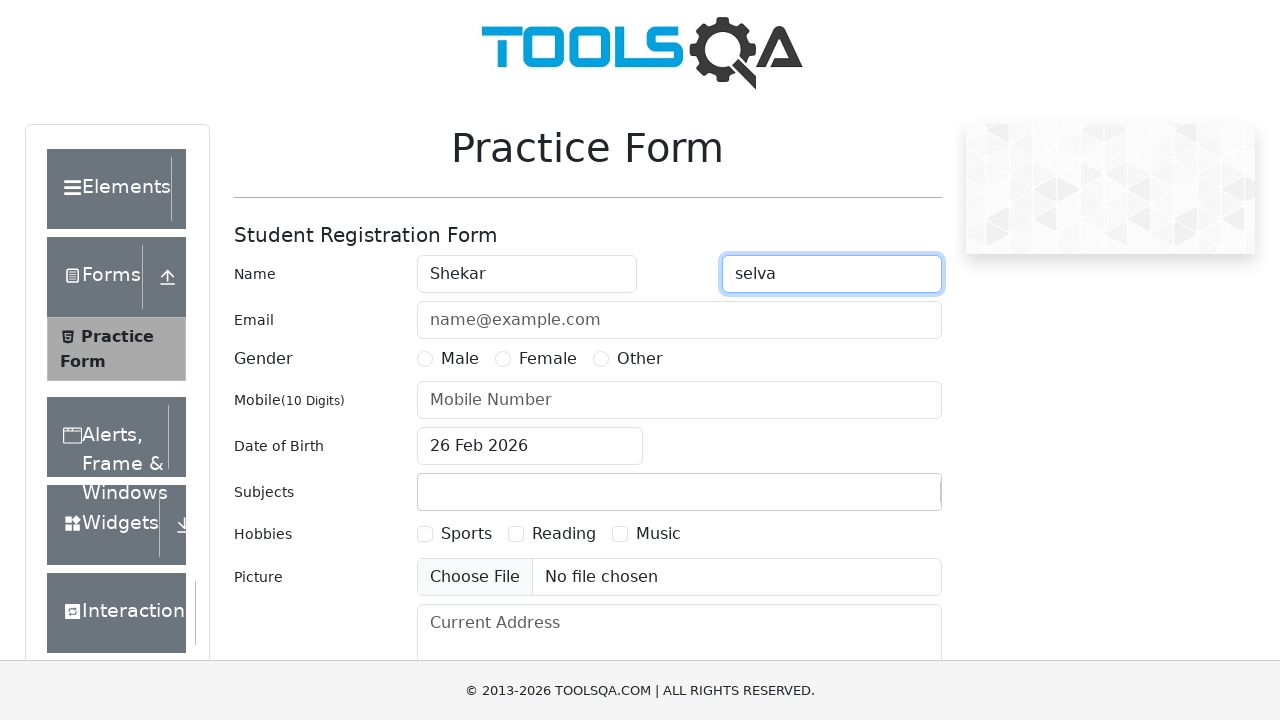